Tests drag and drop functionality by dragging an element to a drop zone, then dragging it to another container

Starting URL: https://grotechminds.com/drag-and-drop/

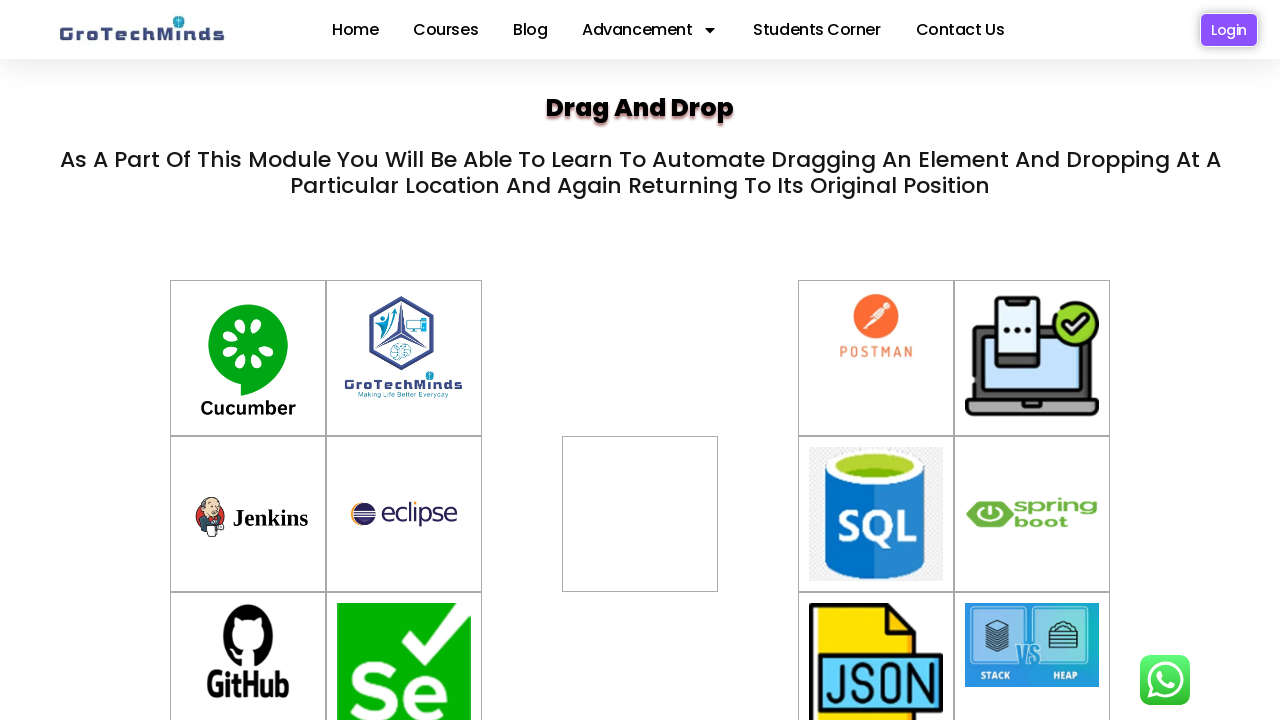

Located drag7 element
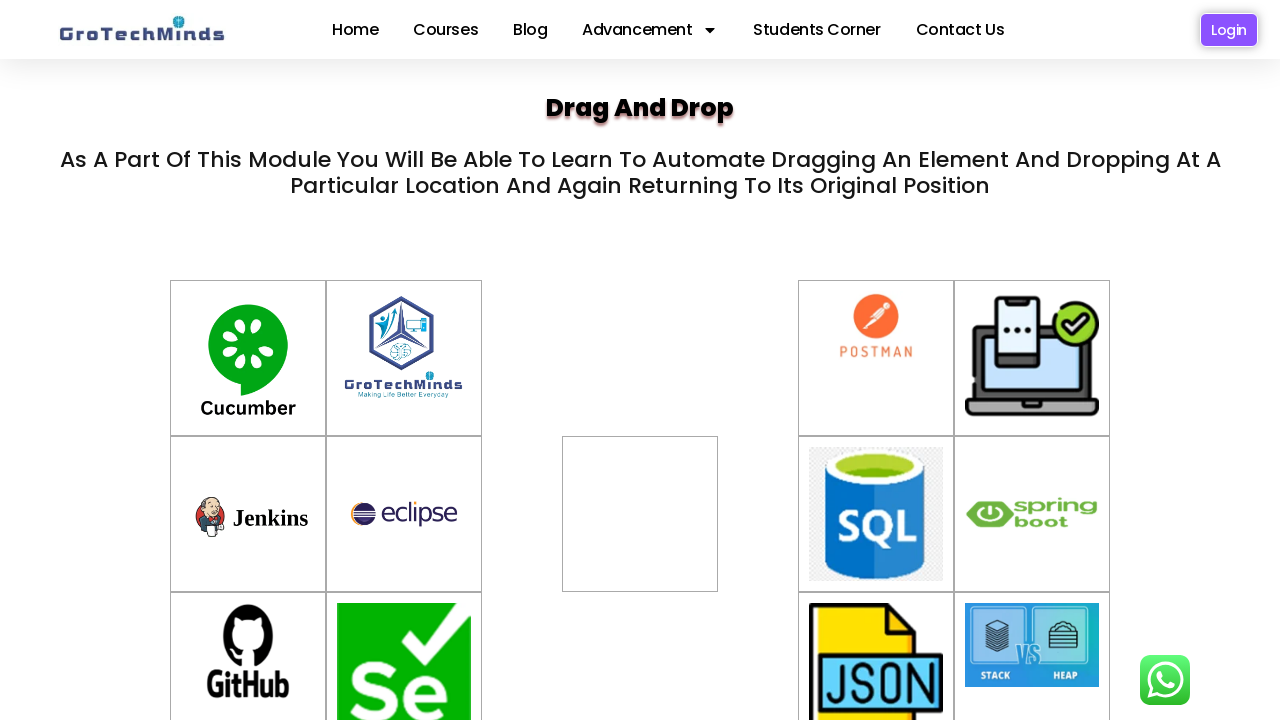

Located div2 target element
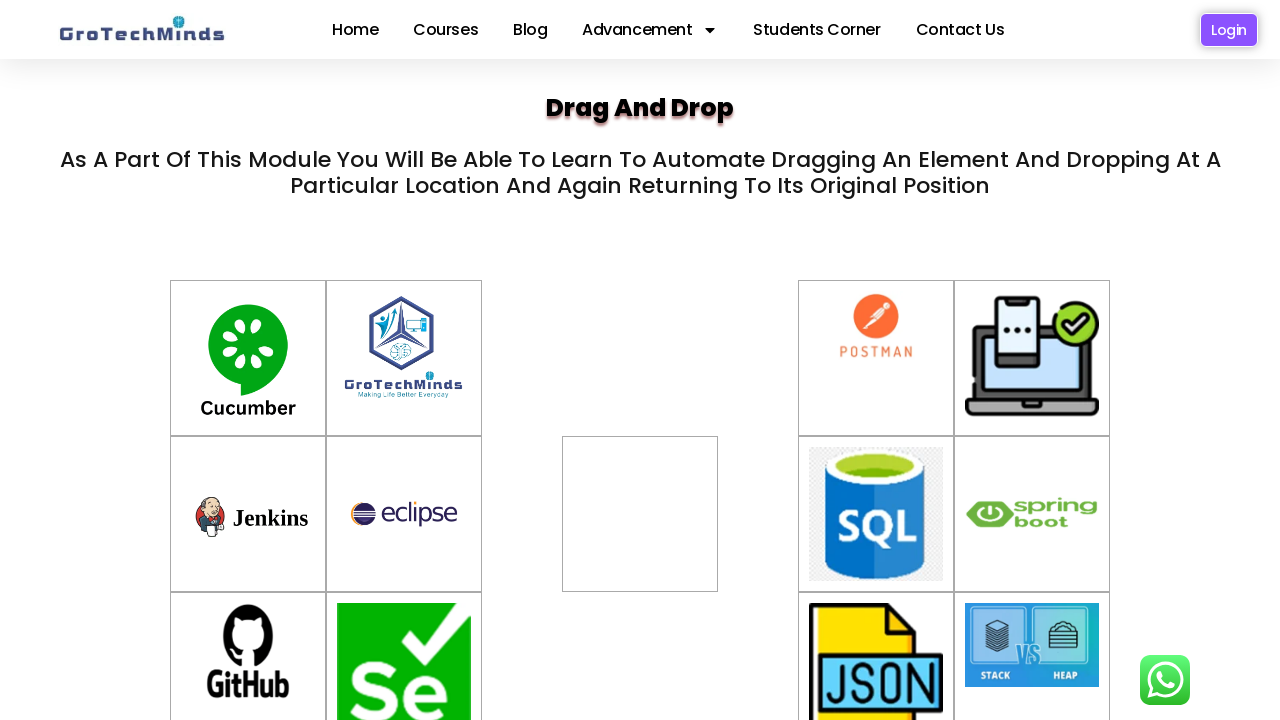

Dragged drag7 element to div2 drop zone at (640, 514)
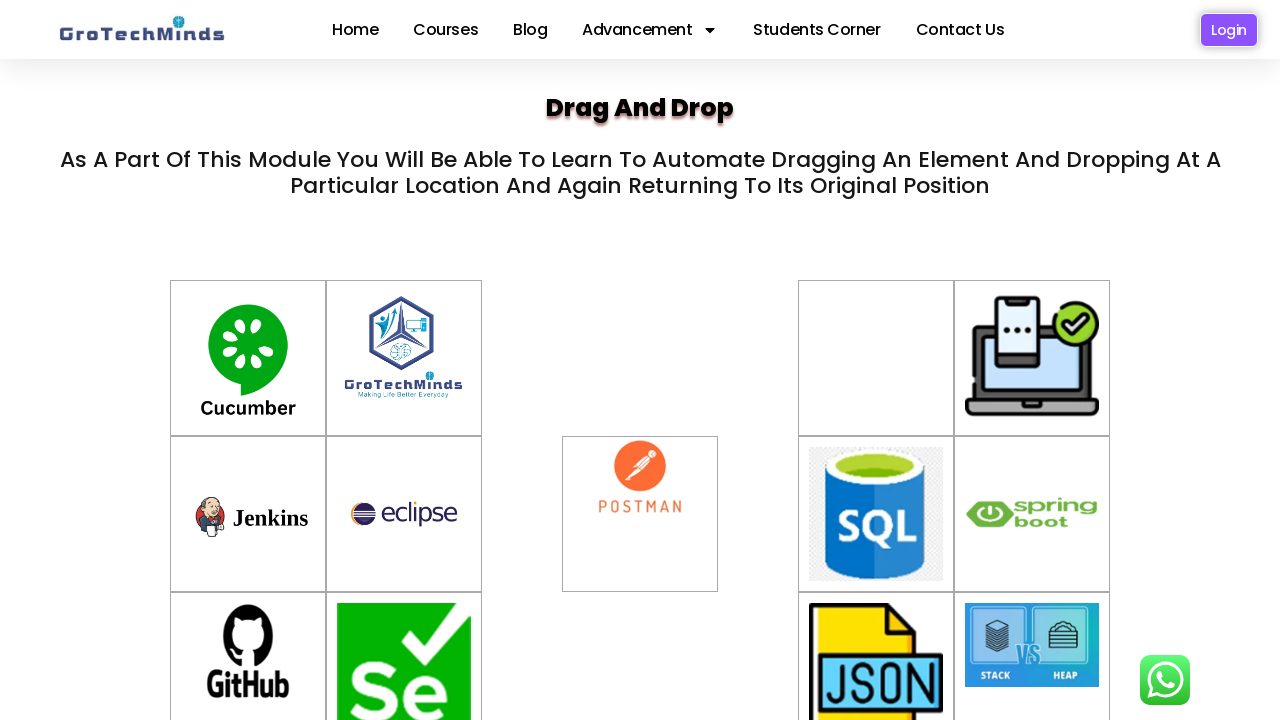

Located div2 element for second drag operation
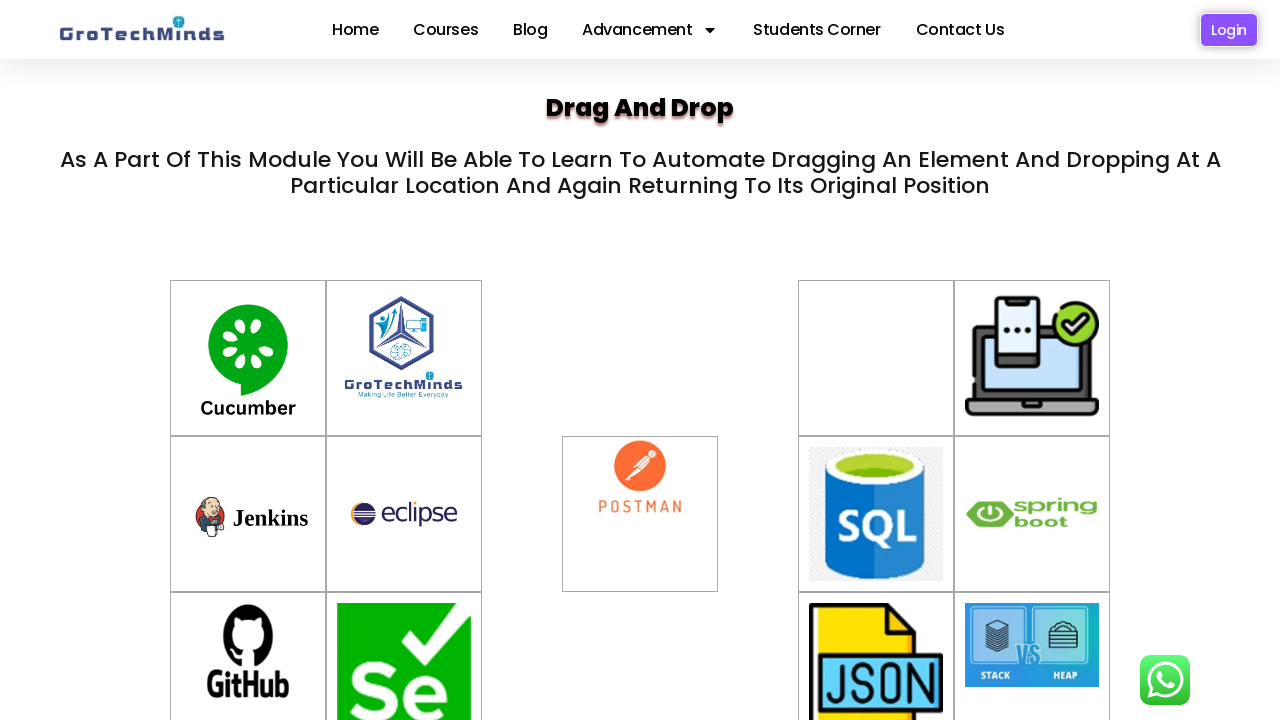

Located container-6 target element
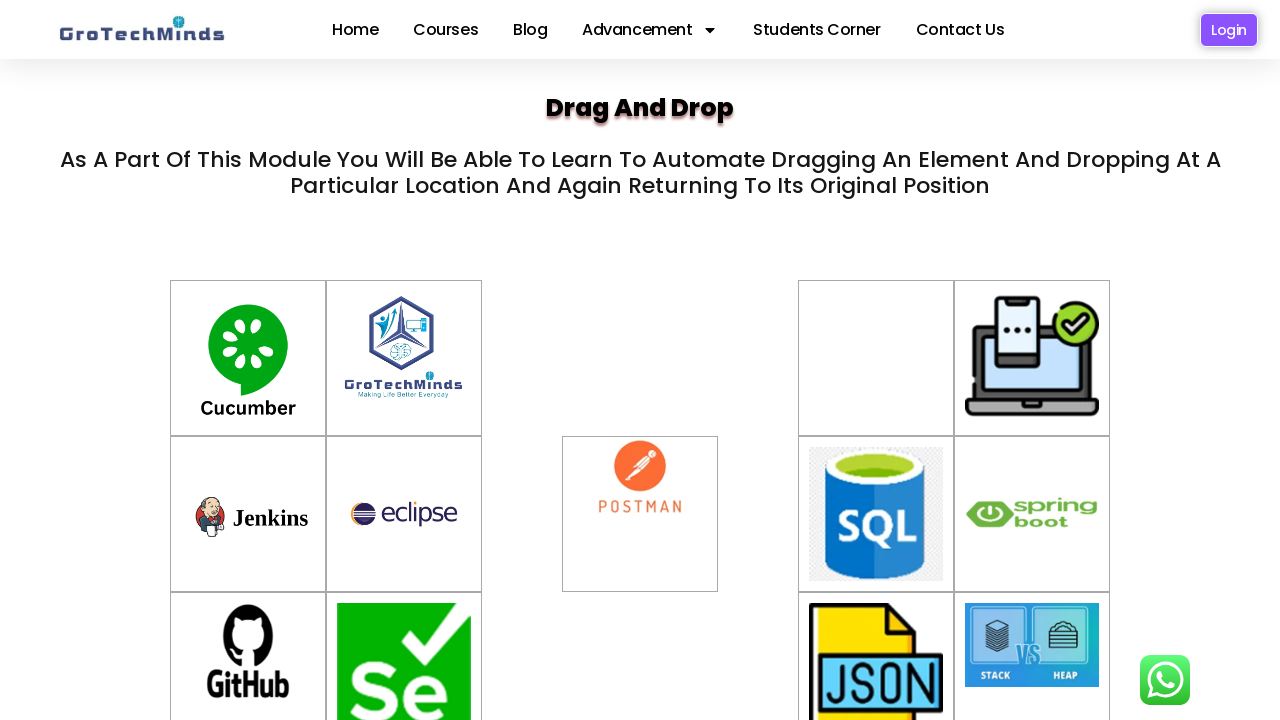

Dragged element from div2 to container-6 at (876, 358)
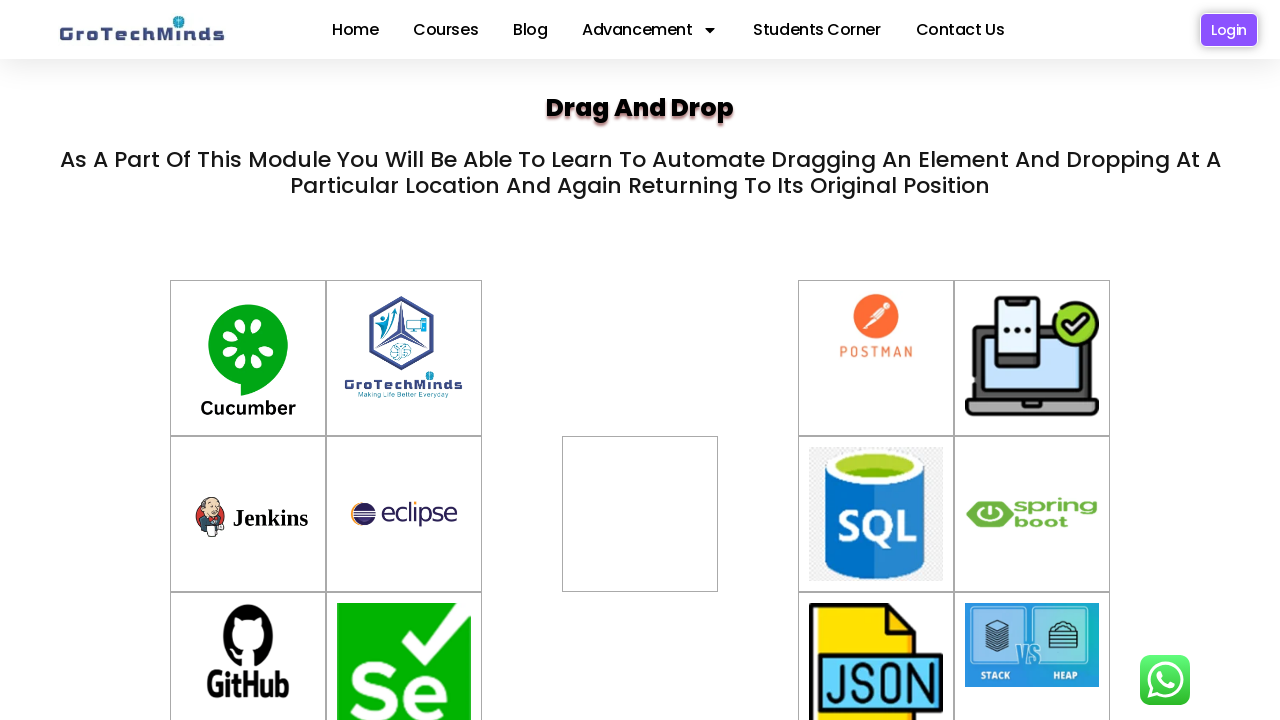

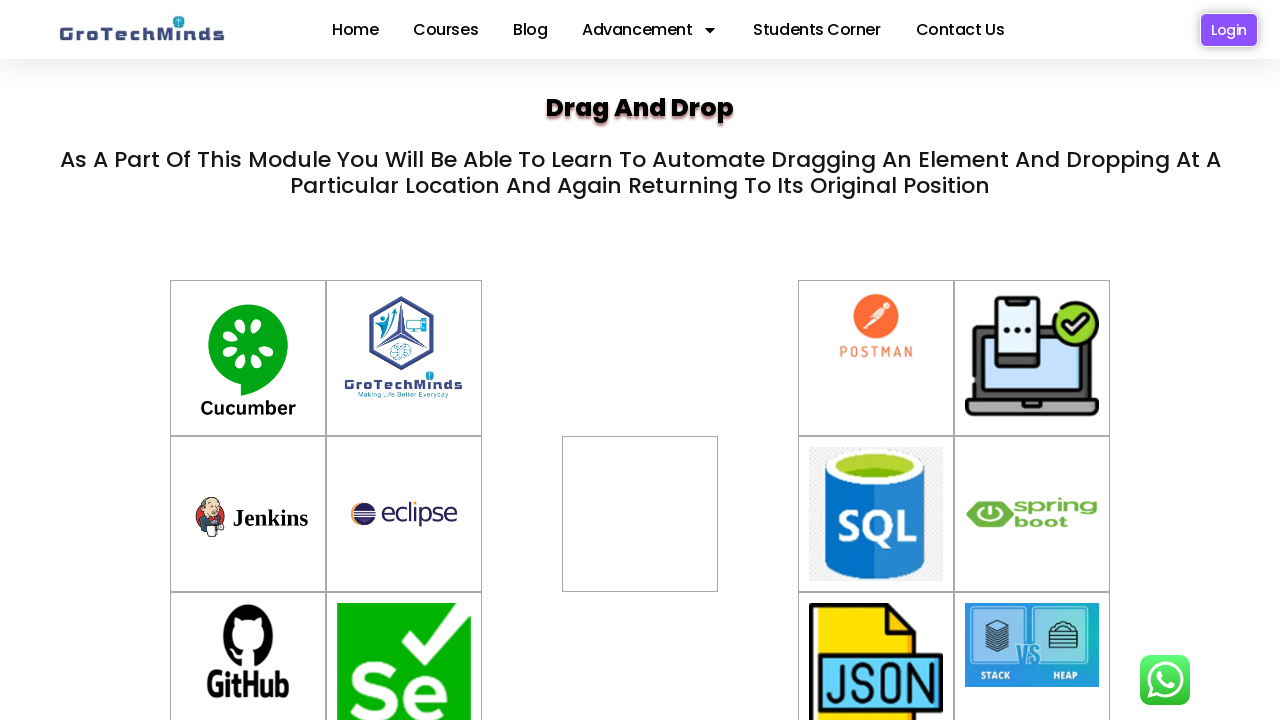